Tests product search functionality by searching for "Ber" and verifying the displayed products match expected results

Starting URL: https://rahulshettyacademy.com/seleniumPractise/#/

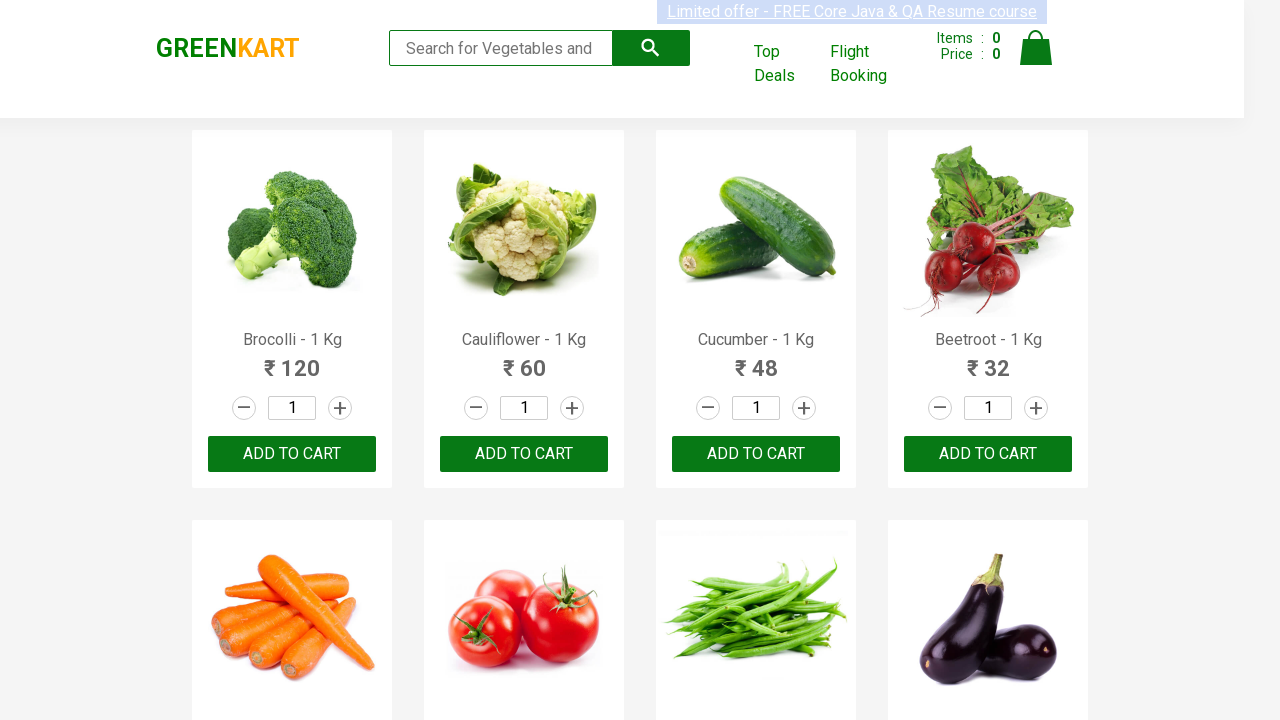

Entered 'Ber' in search field on .search-keyword
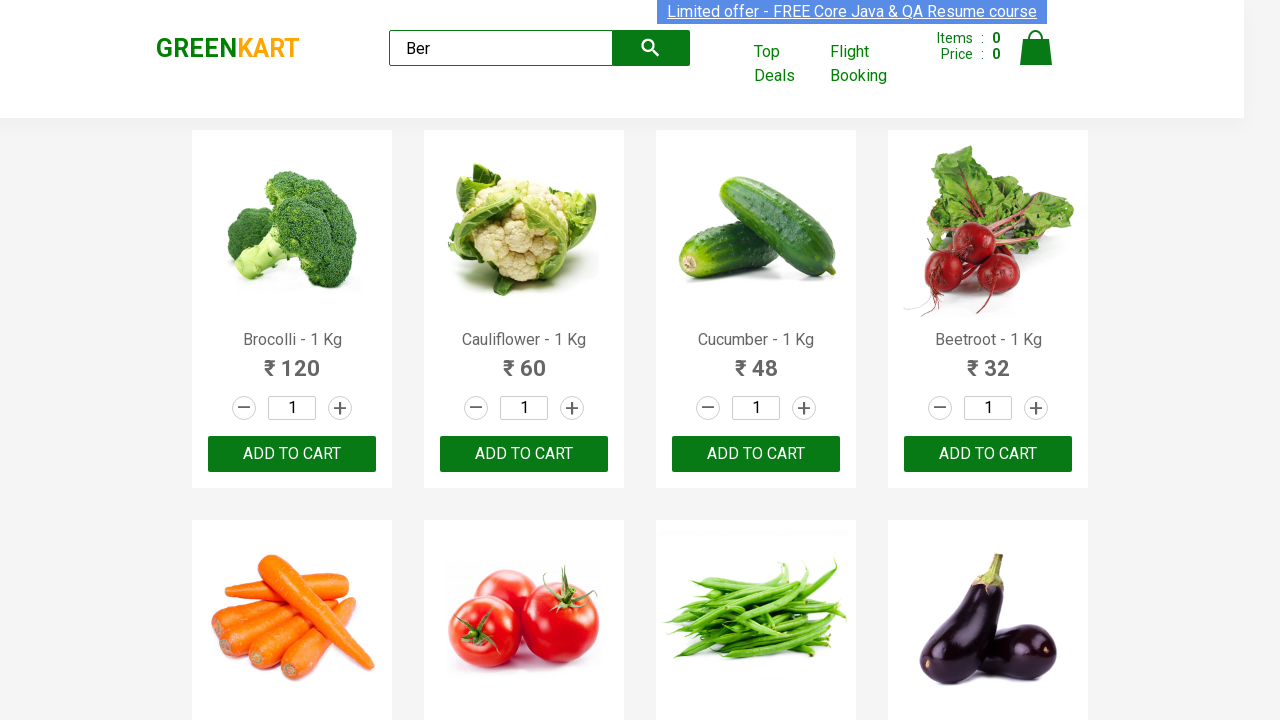

Waited 2 seconds for search results to update
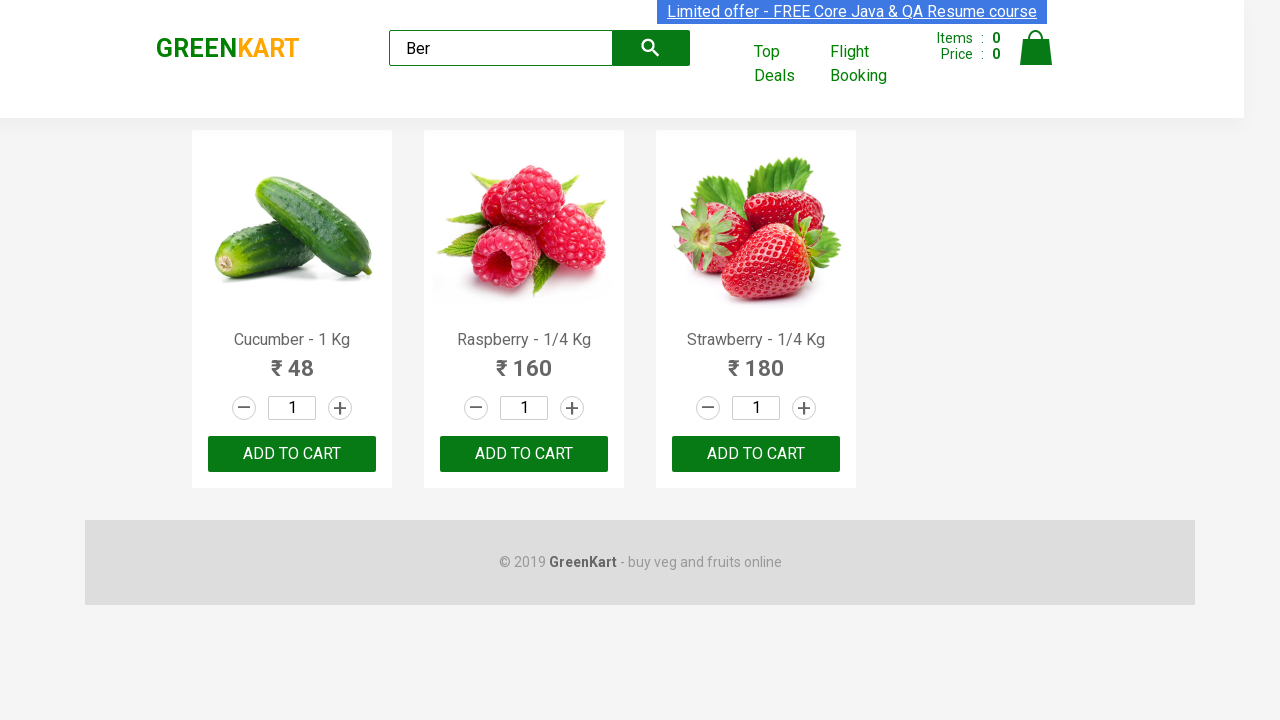

Product results container became visible
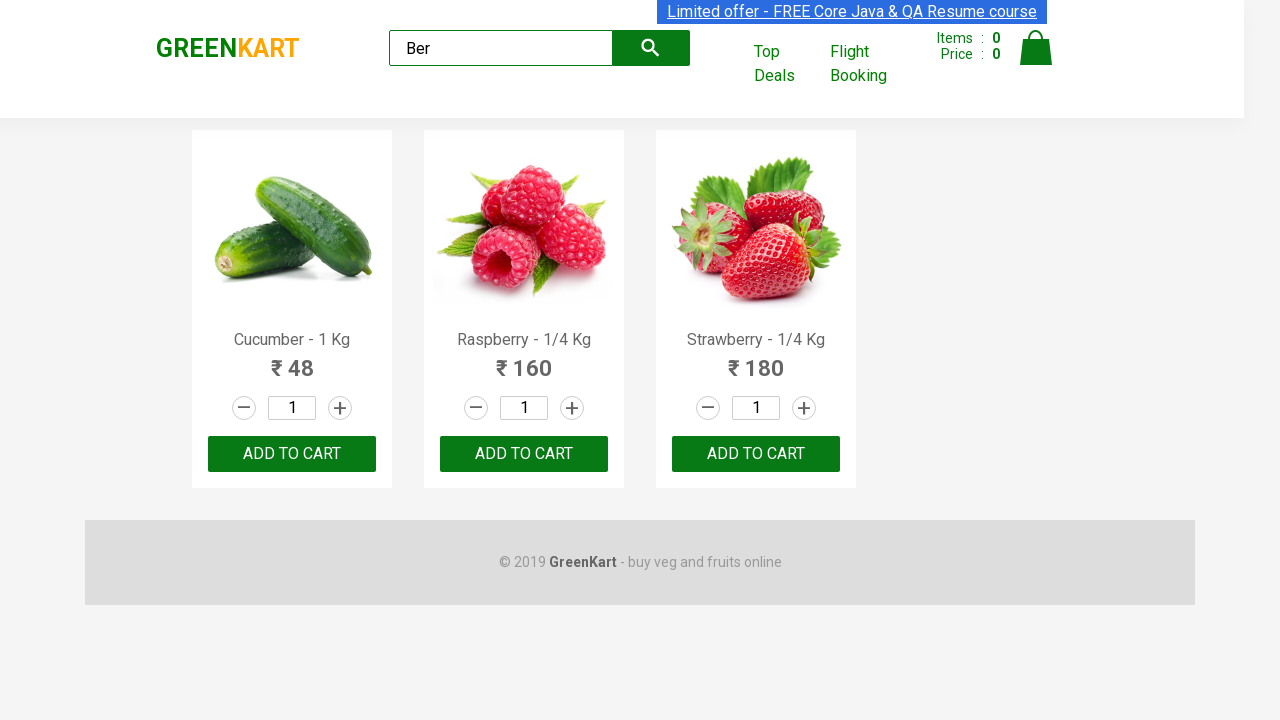

Retrieved all product elements from search results
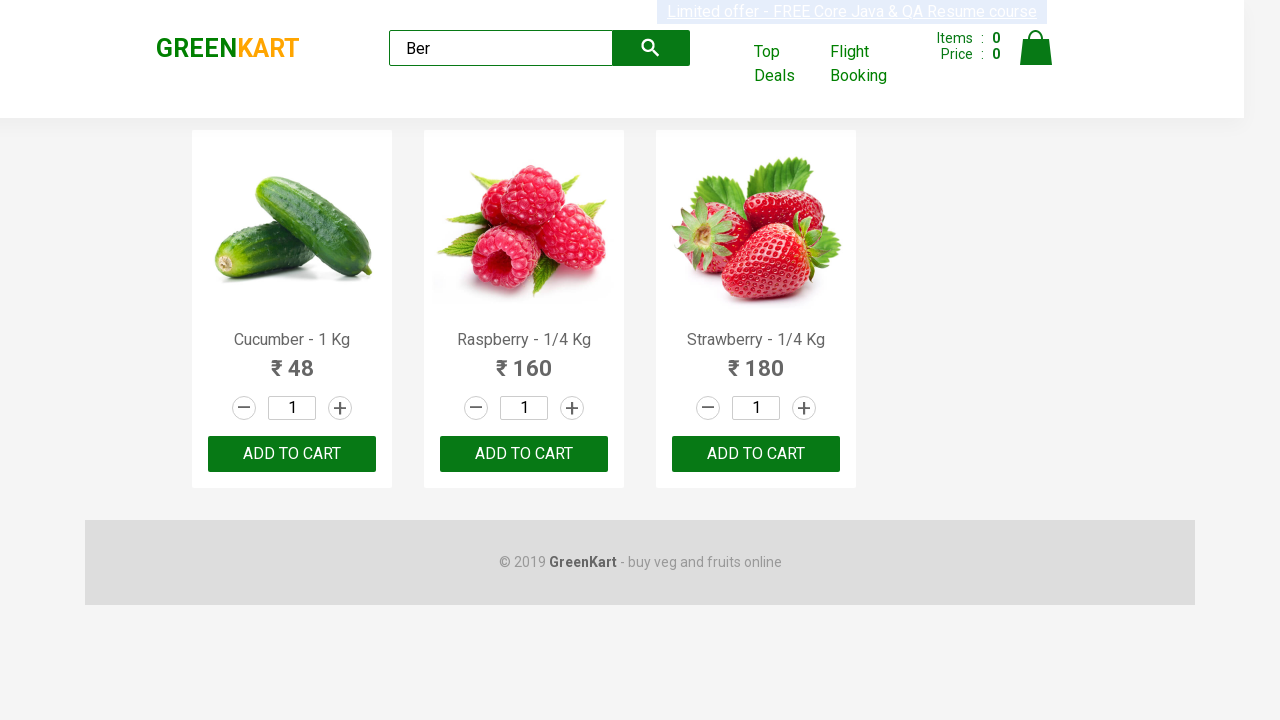

Verified that at least one product result exists (found 3 results)
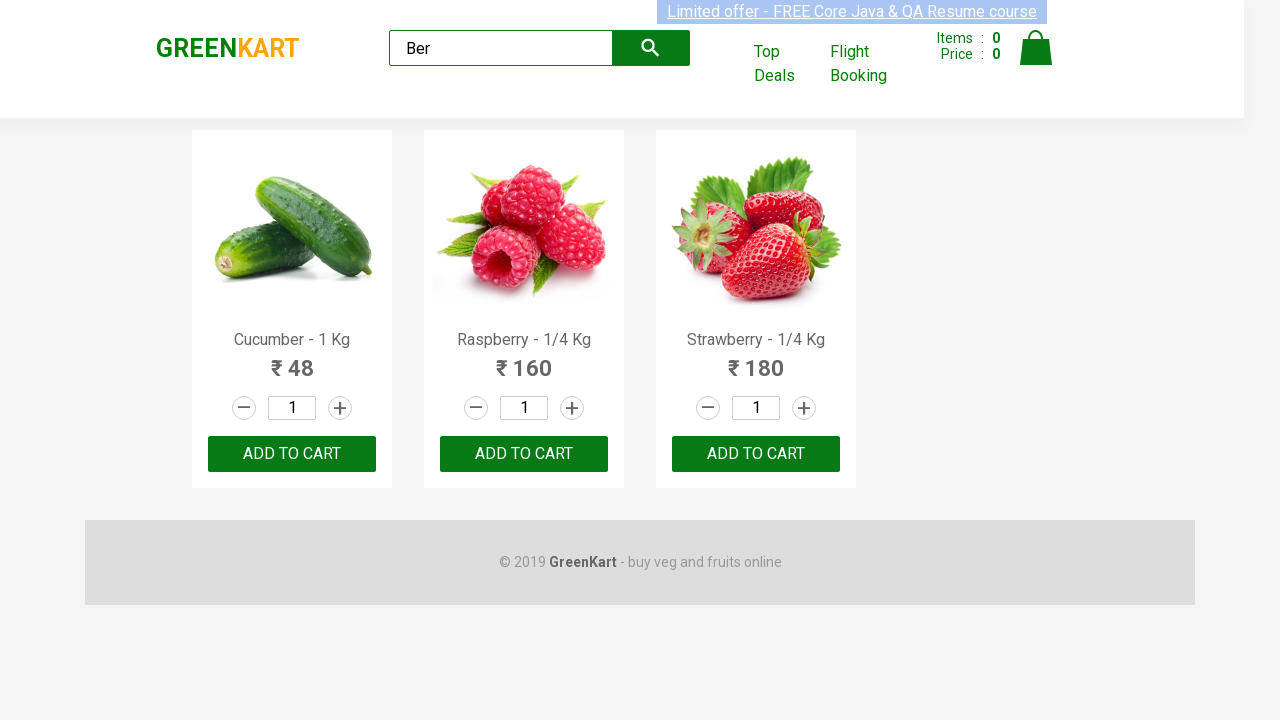

Collected product names from search results: ['Cucumber - 1 Kg', 'Raspberry - 1/4 Kg', 'Strawberry - 1/4 Kg']
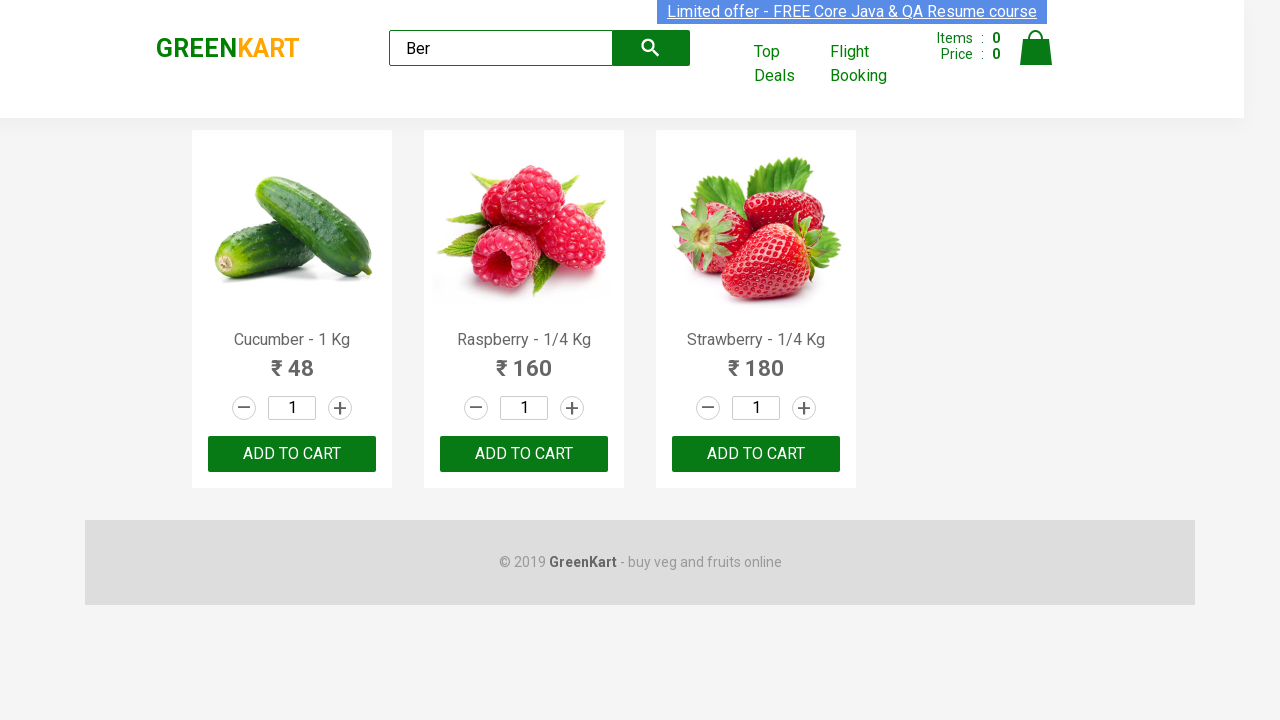

Verified that search results match expected product list
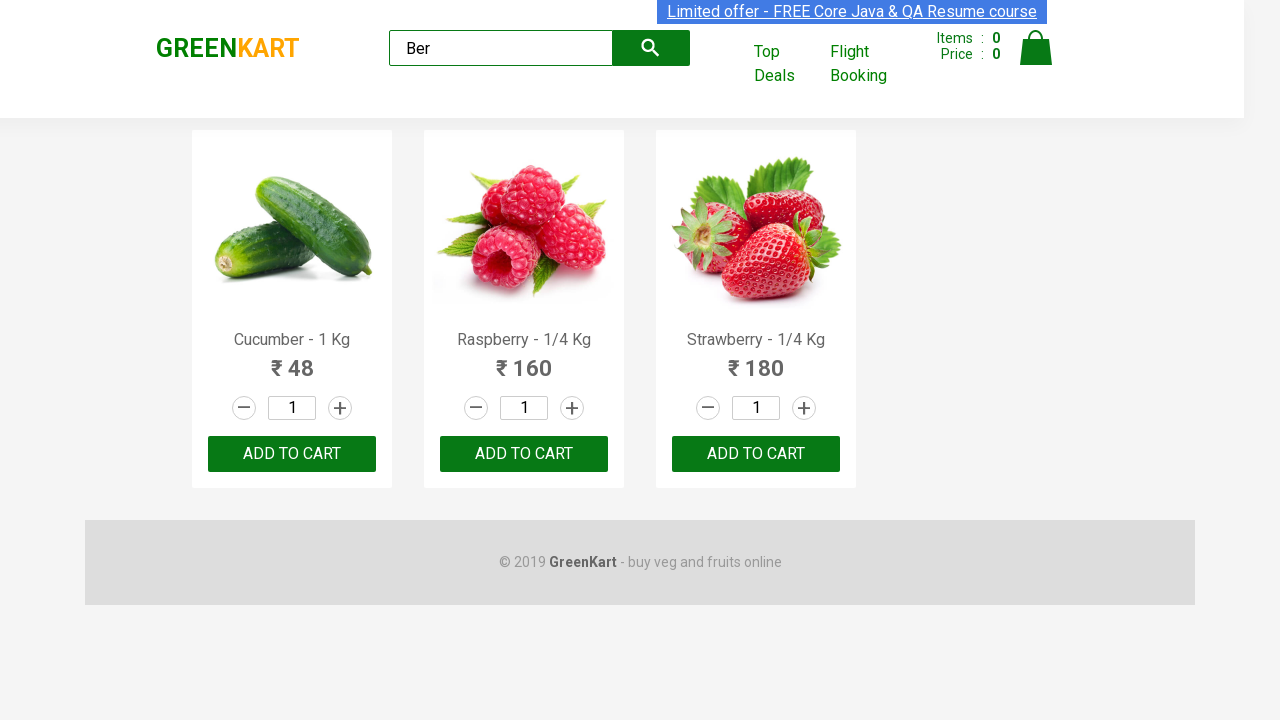

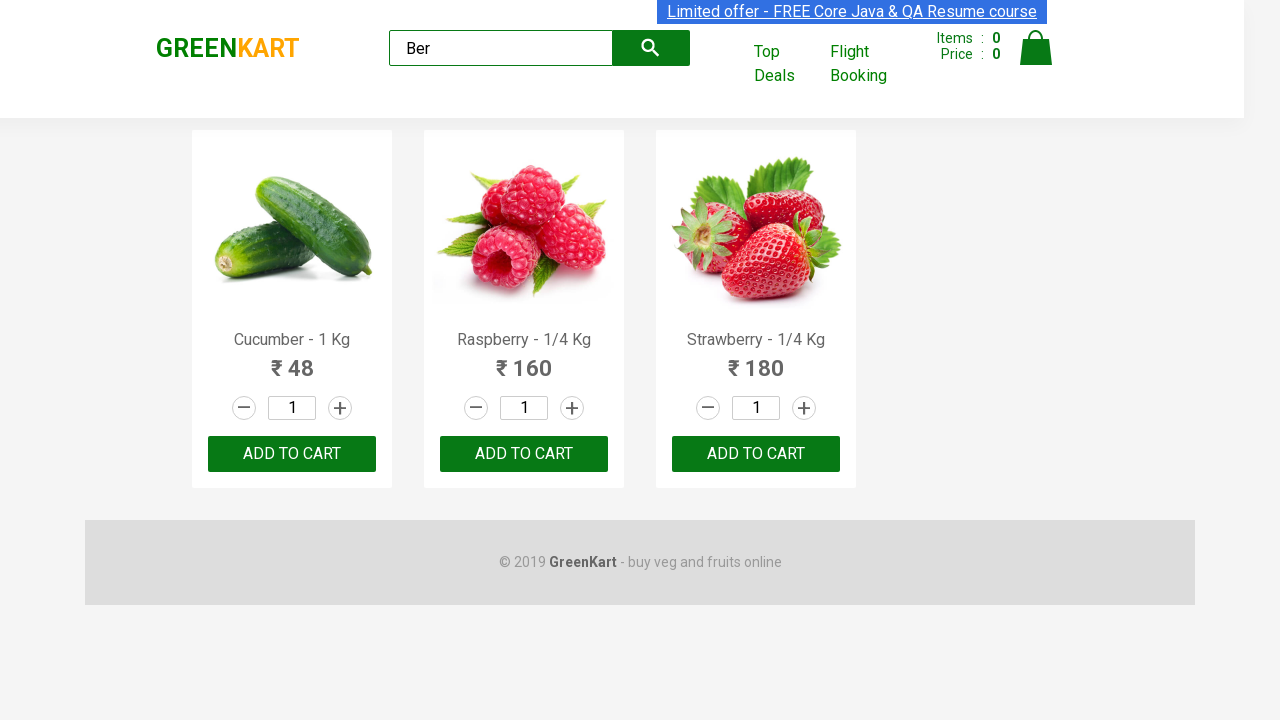